Tests a loading images page by waiting for the loading process to complete (indicated by "Done!" text) and then verifies that an award image element is present with a source attribute.

Starting URL: https://bonigarcia.dev/selenium-webdriver-java/loading-images.html

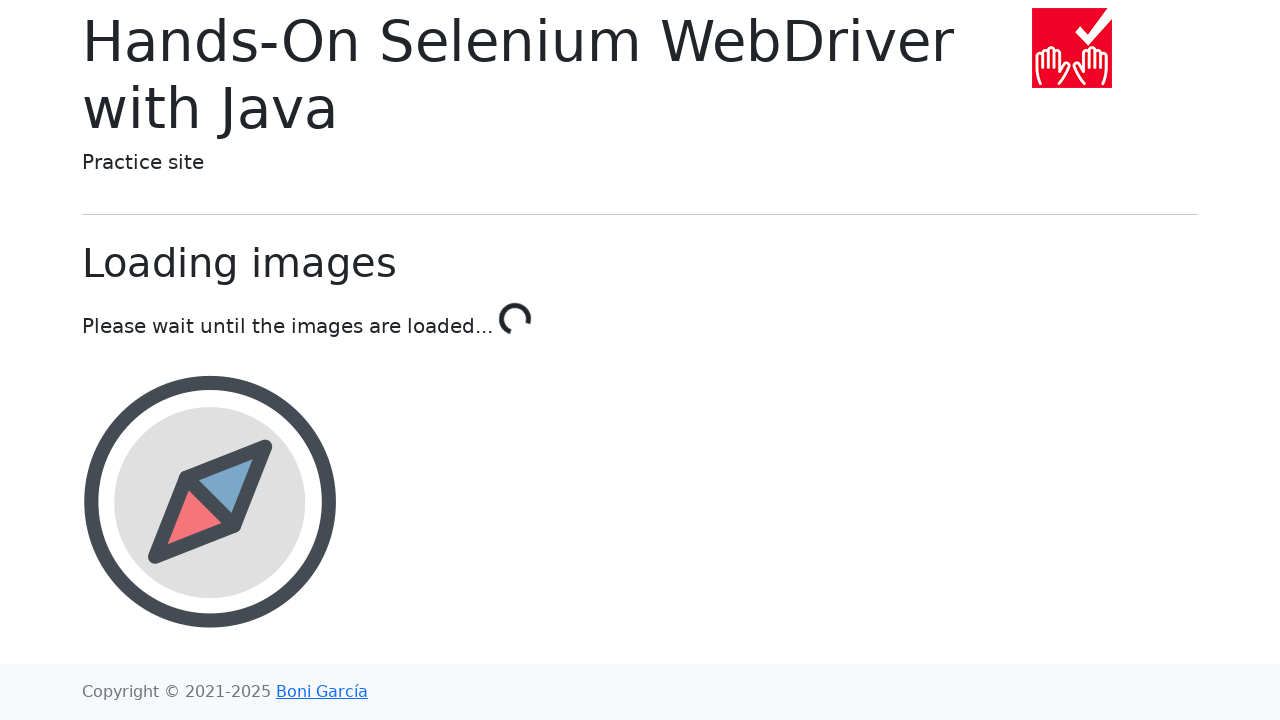

Waited for loading text to display 'Done!'
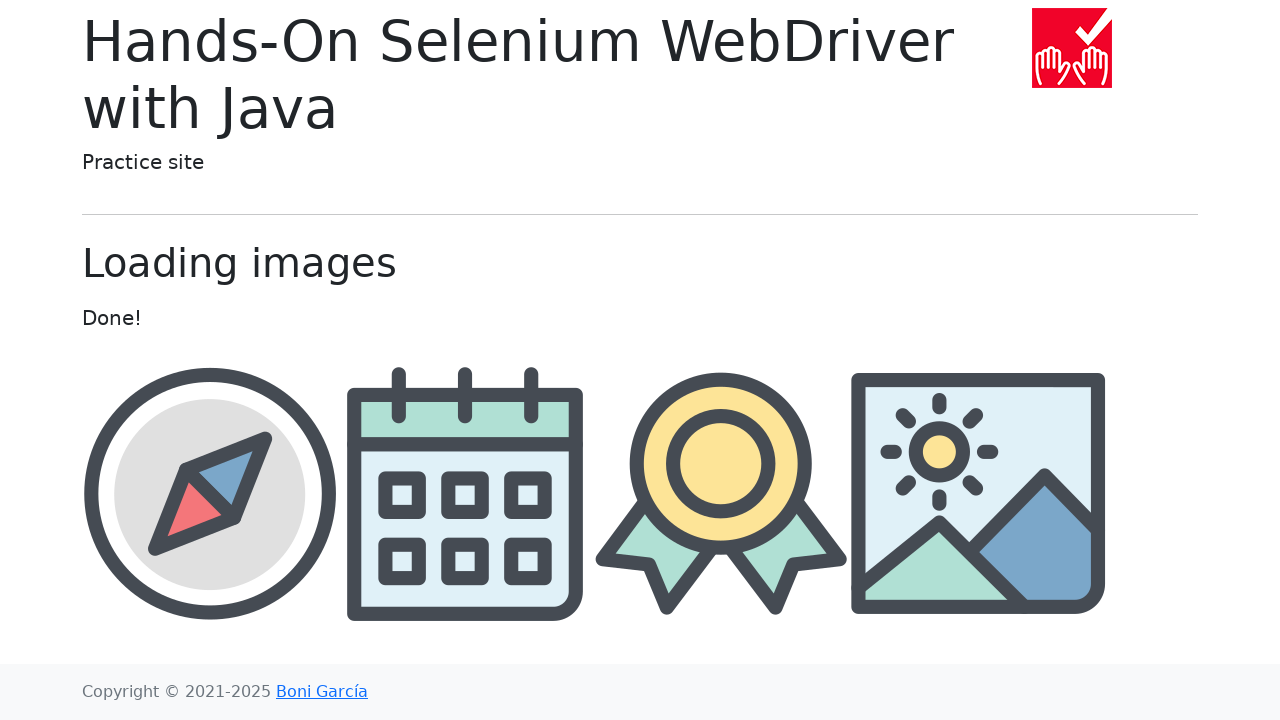

Located award image element
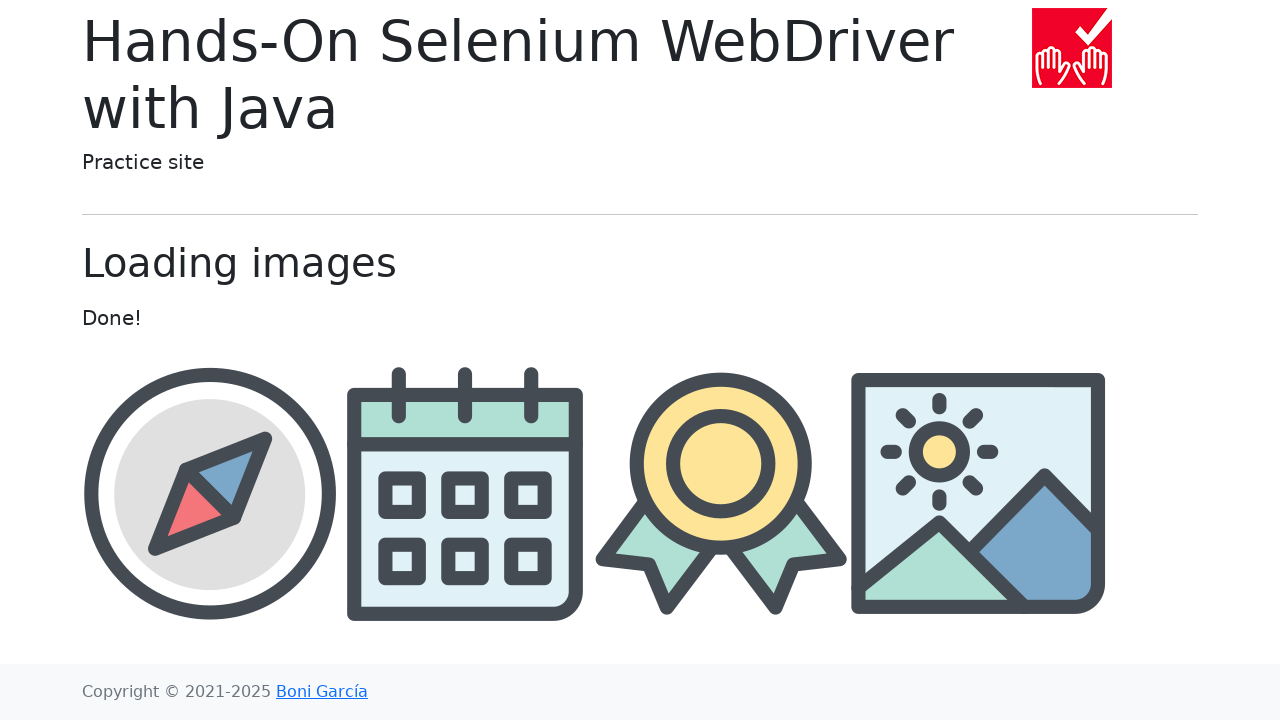

Award image element became visible
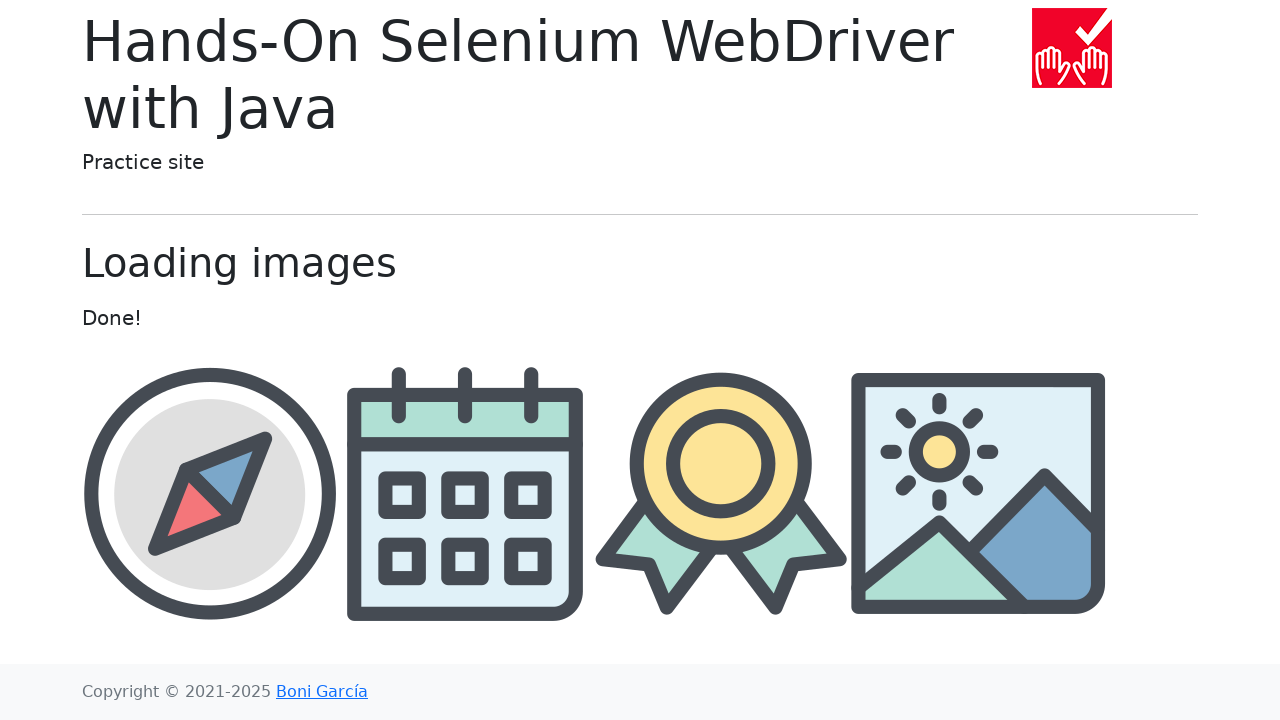

Retrieved src attribute from award image element
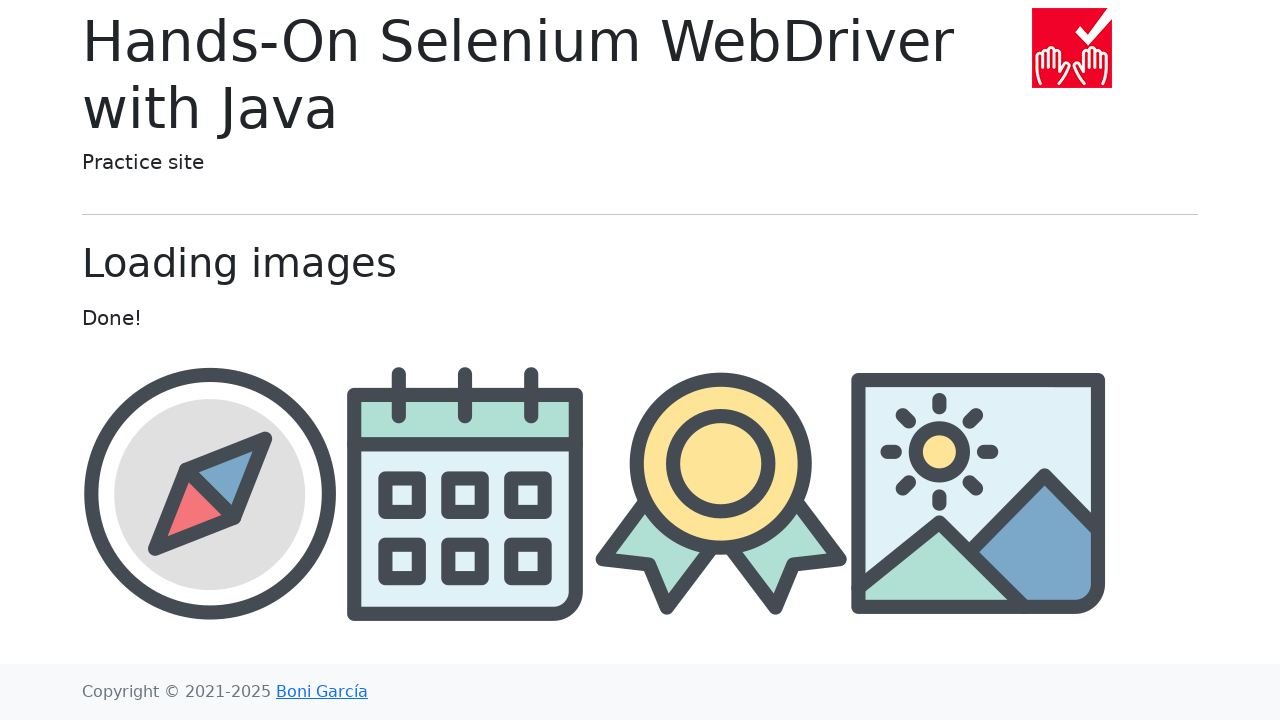

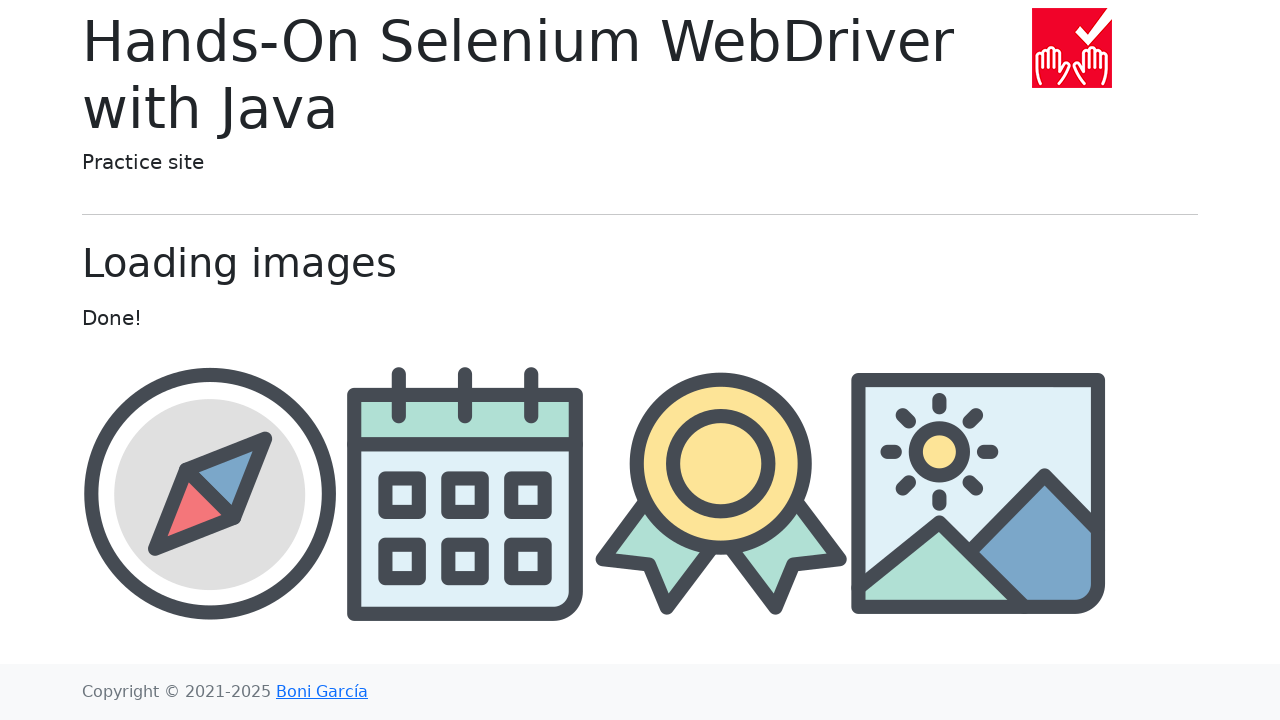